Tests dynamic control functionality including removing/adding checkboxes and enabling/disabling input fields on a practice website

Starting URL: https://practice.expandtesting.com/dynamic-controls

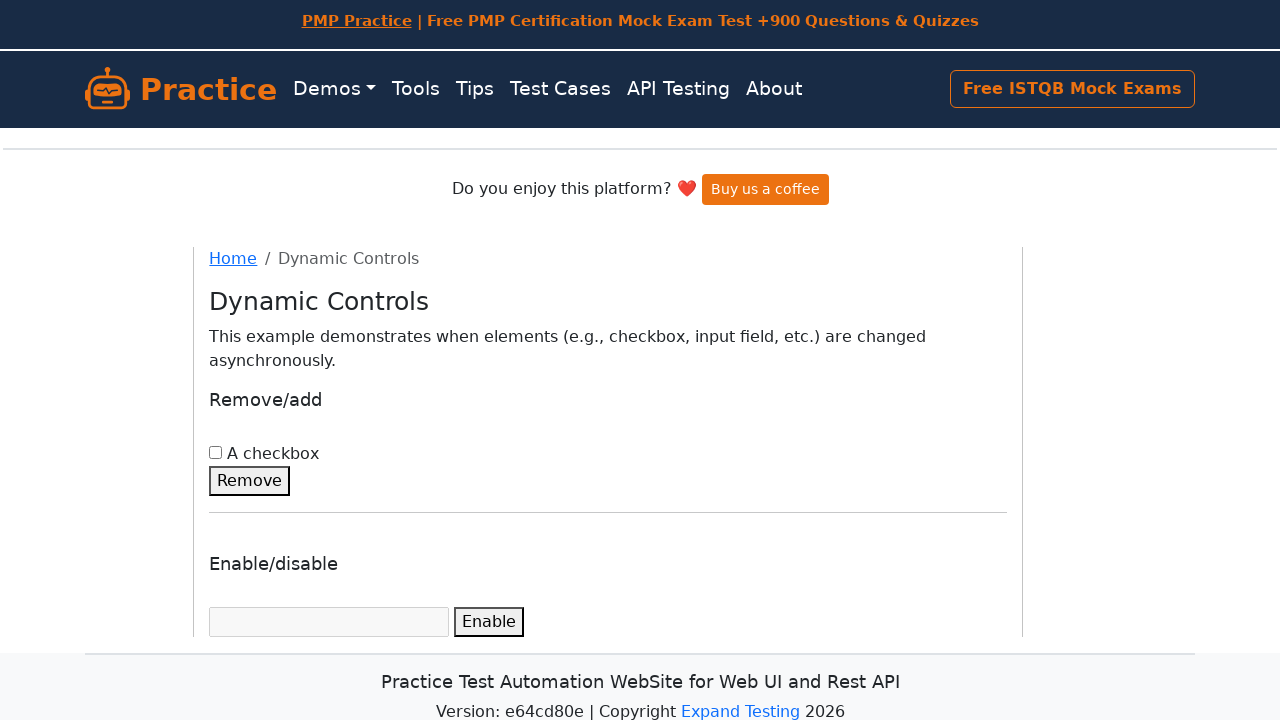

Clicked Remove button to remove checkbox at (250, 481) on button:has-text('Remove')
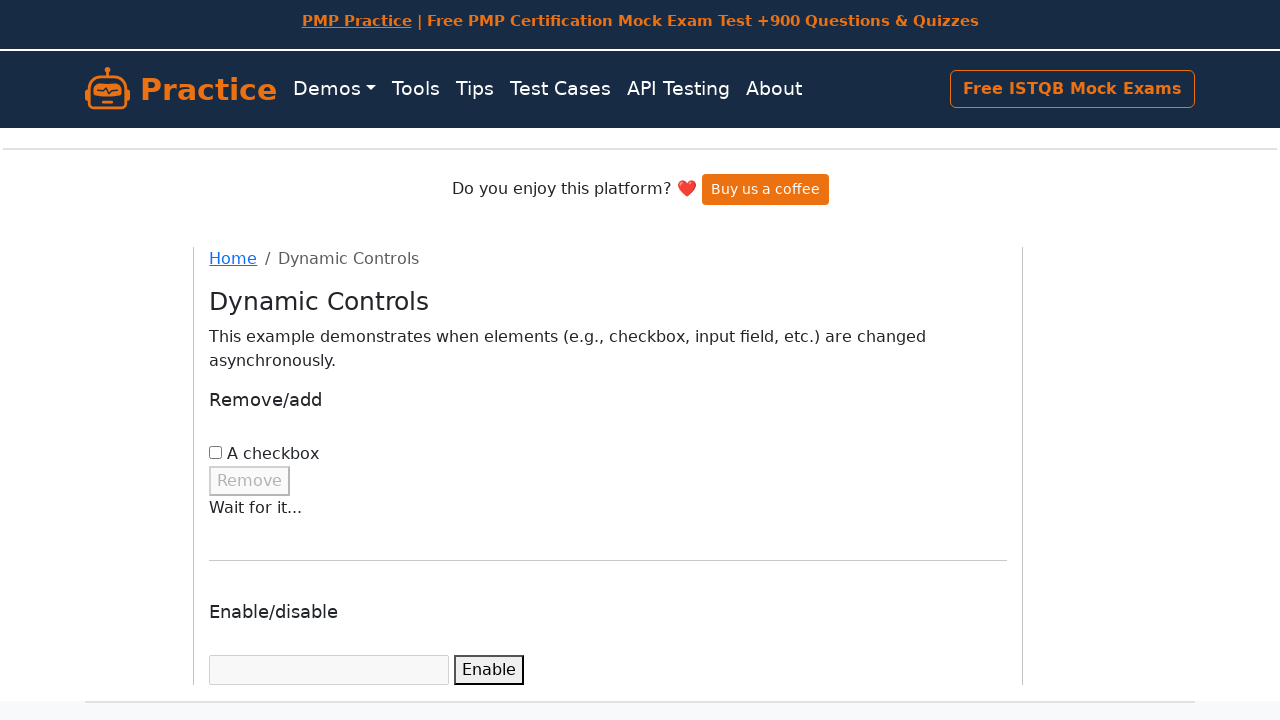

Verified checkbox disappeared from the page
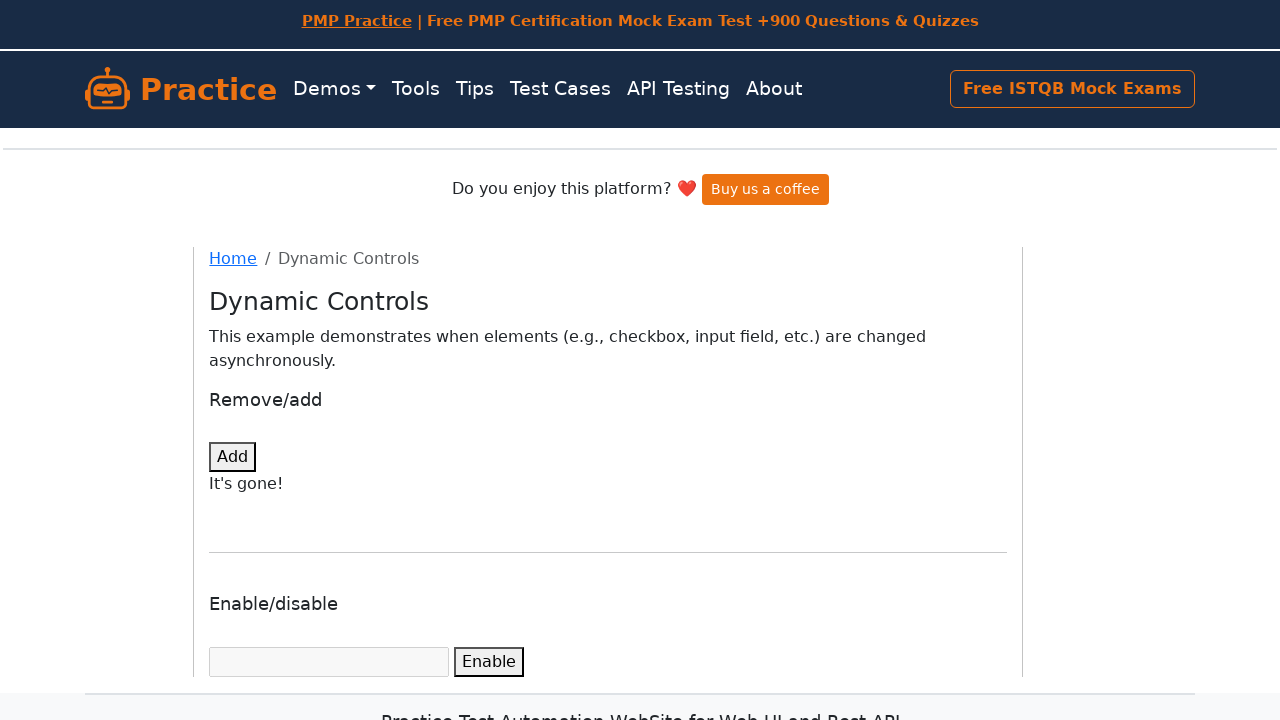

Verified 'It's gone!' message appeared
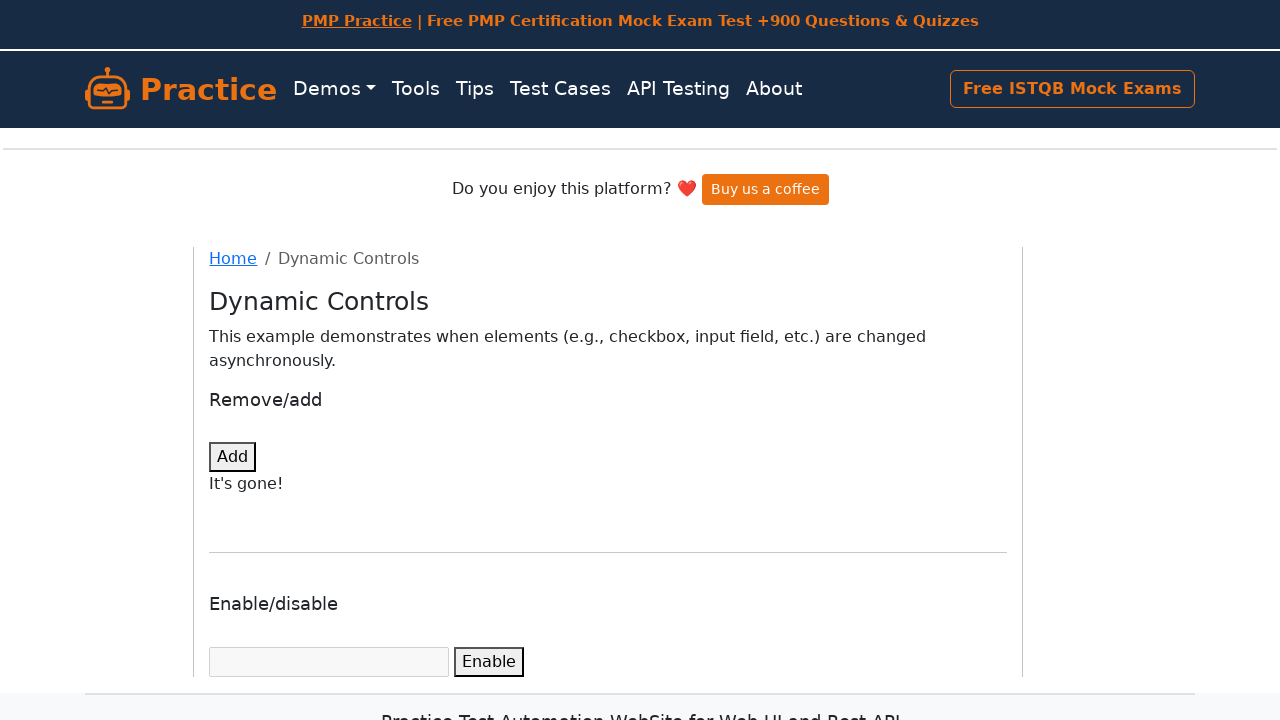

Clicked Add button to restore checkbox at (233, 457) on button:has-text('Add')
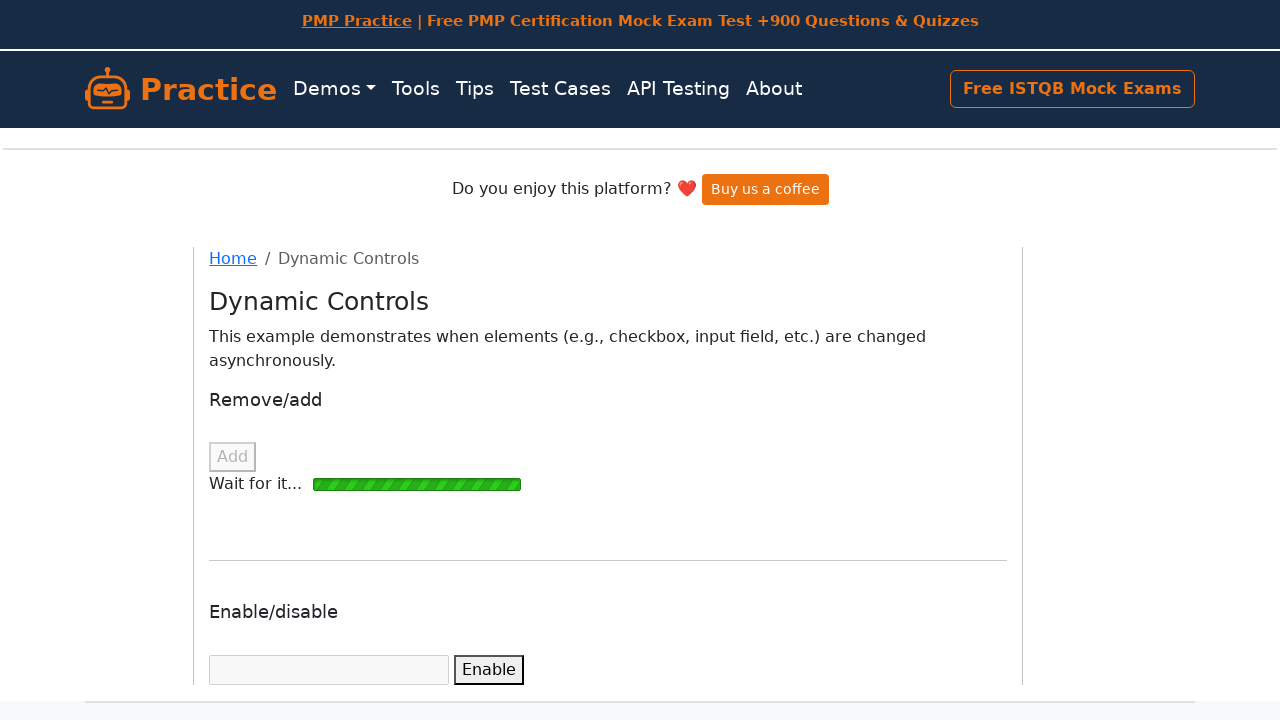

Verified checkbox reappeared on the page
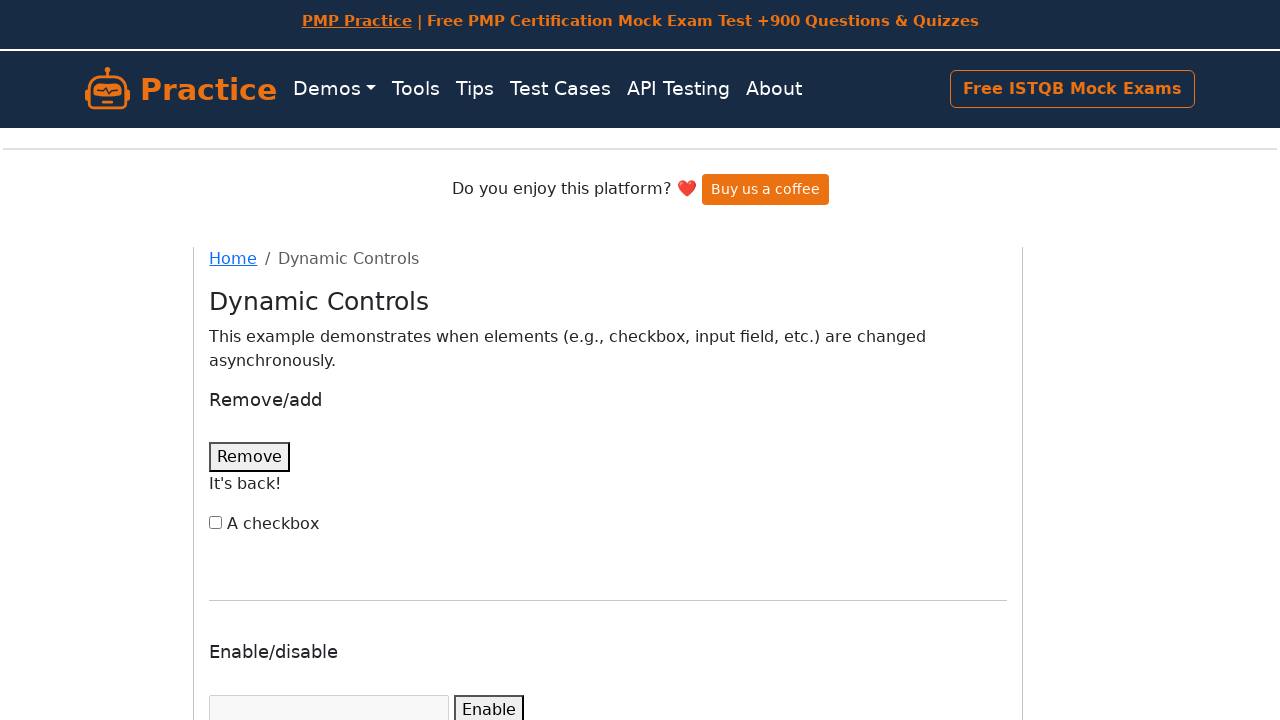

Verified 'It's back!' message appeared
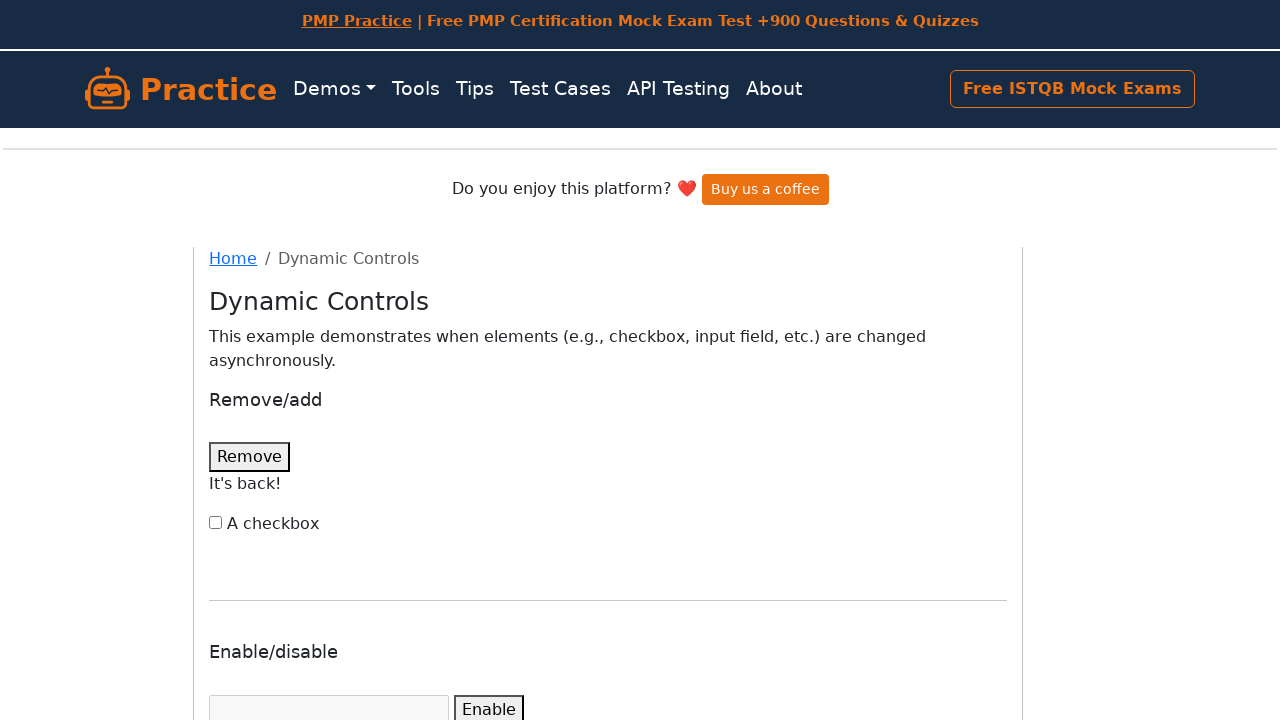

Checked the checkbox at (216, 523) on #checkbox
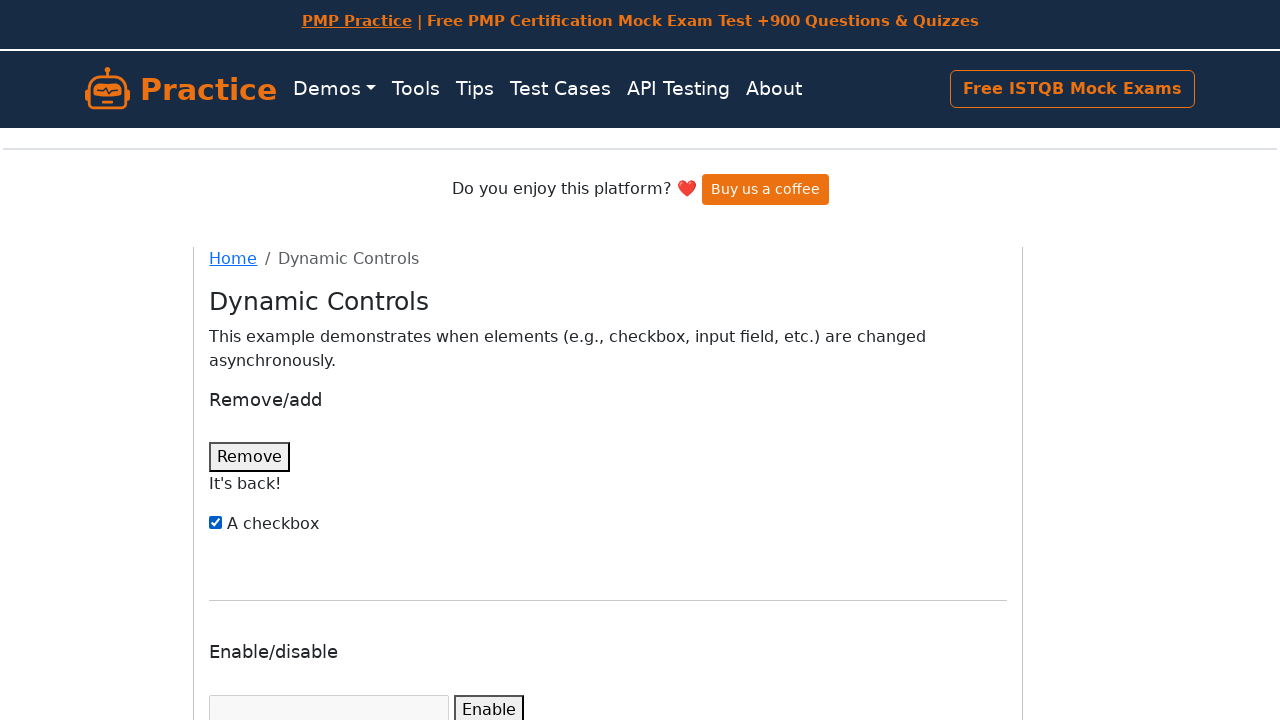

Clicked Enable button to enable input field at (489, 705) on button:has-text('Enable')
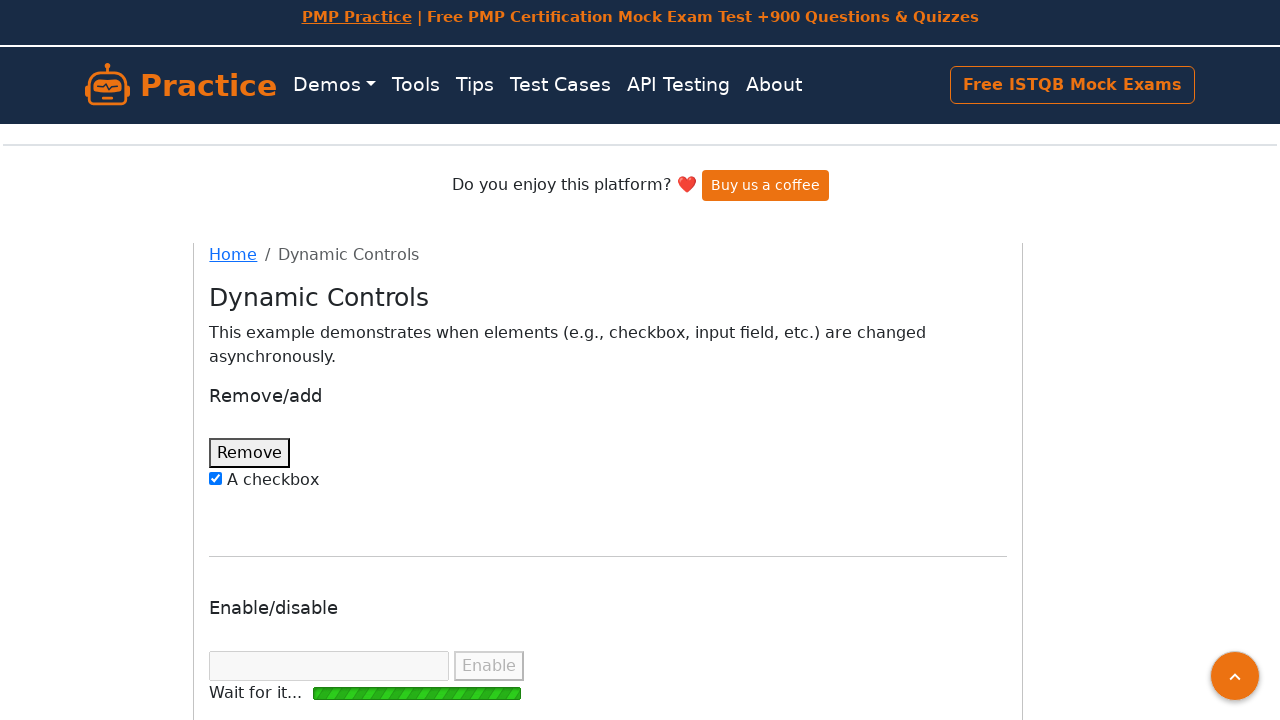

Verified input field is now enabled
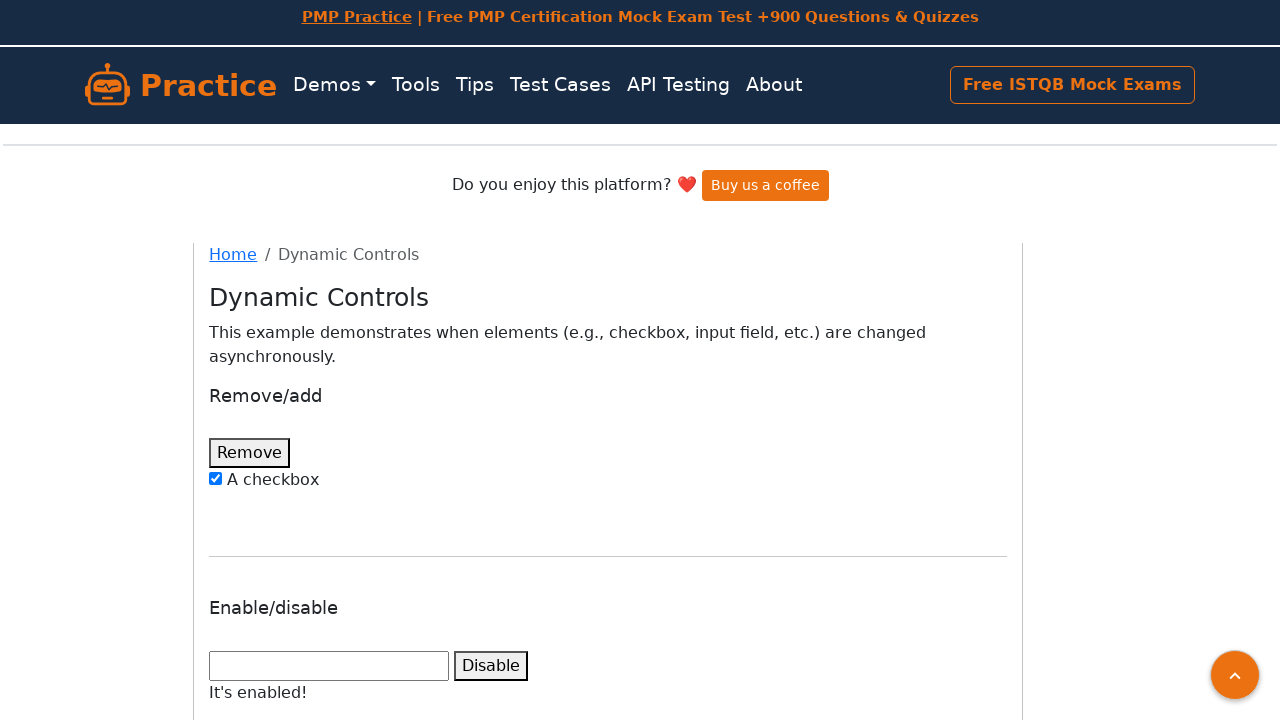

Verified 'It's enabled!' message appeared
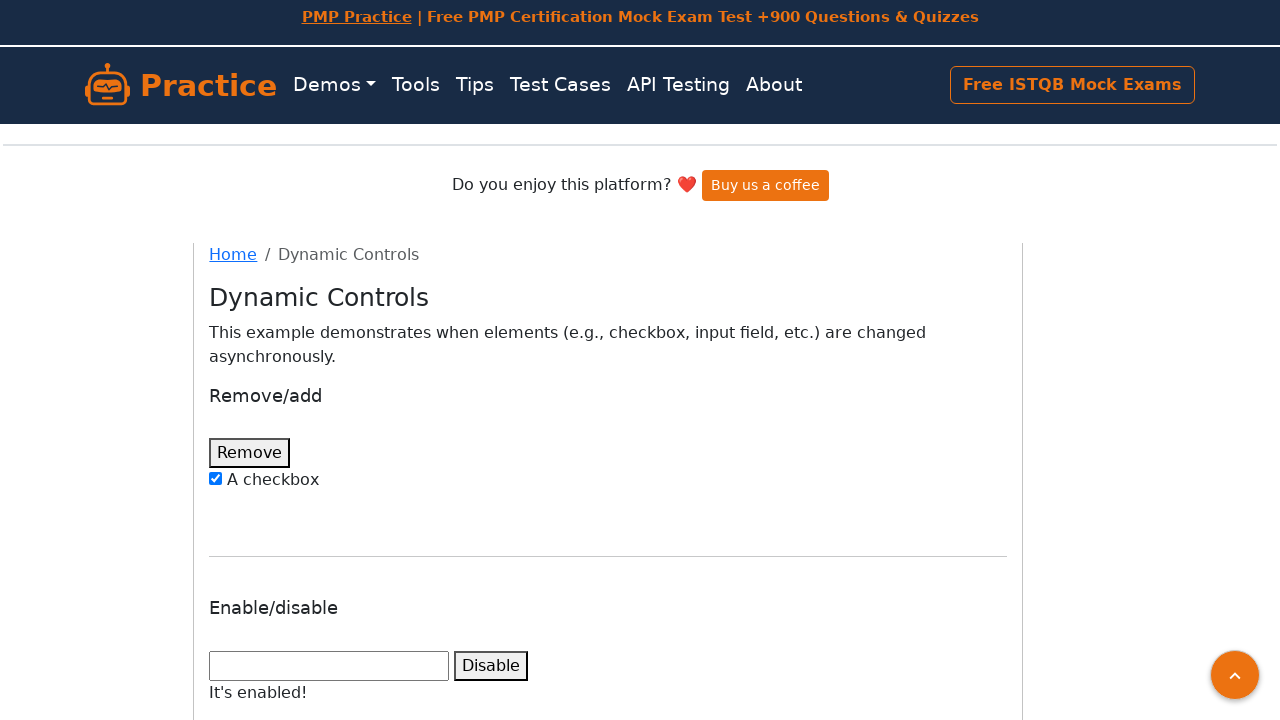

Clicked Disable button to disable input field at (491, 666) on button:has-text('Disable')
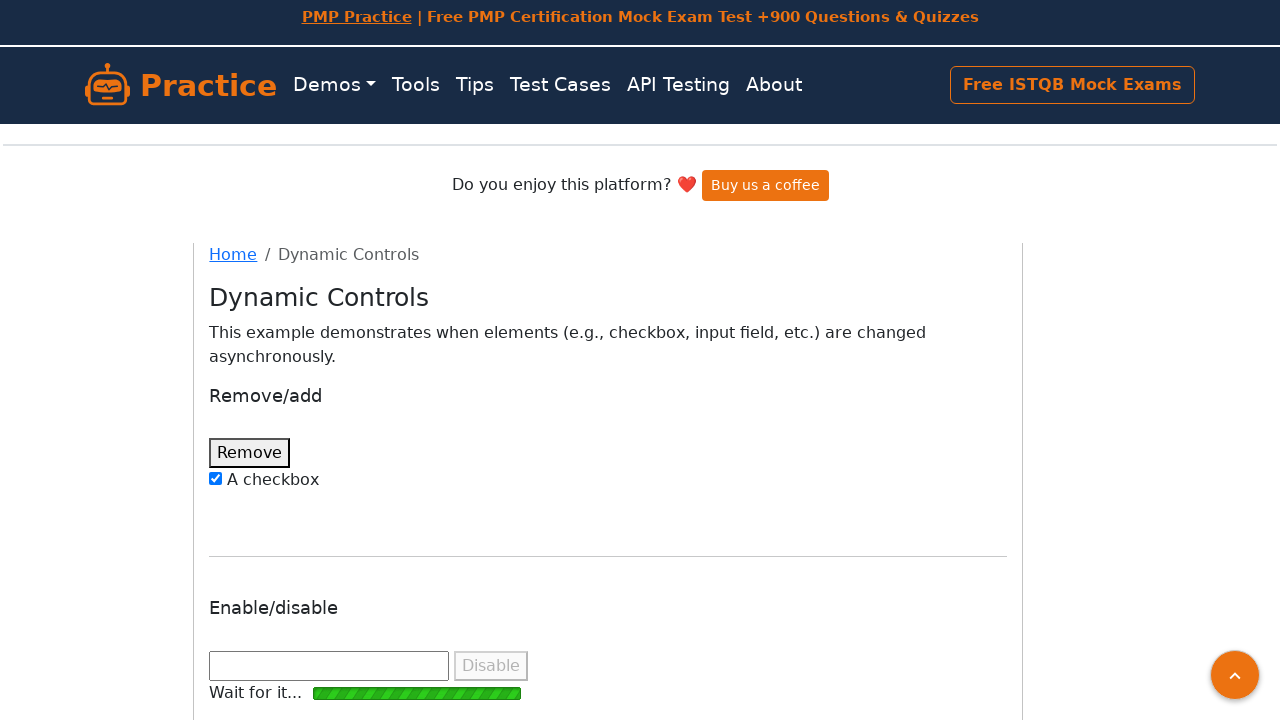

Verified input field is now disabled
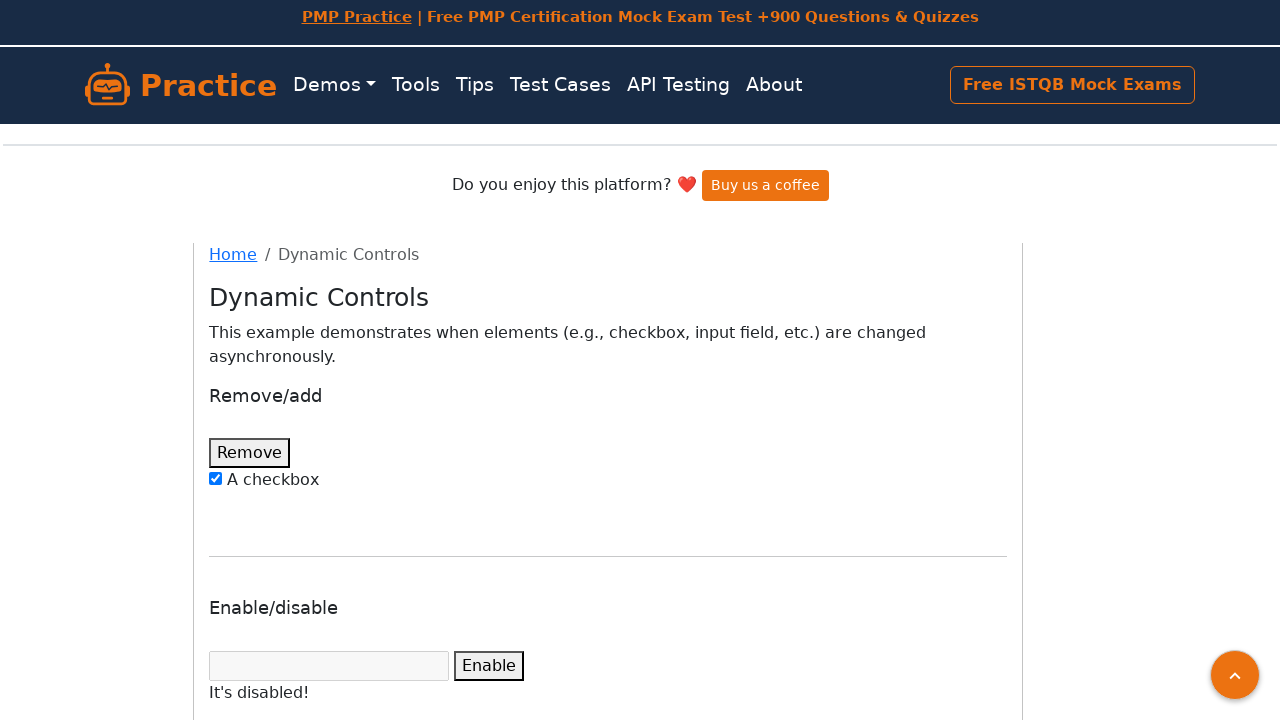

Verified 'It's disabled!' message appeared
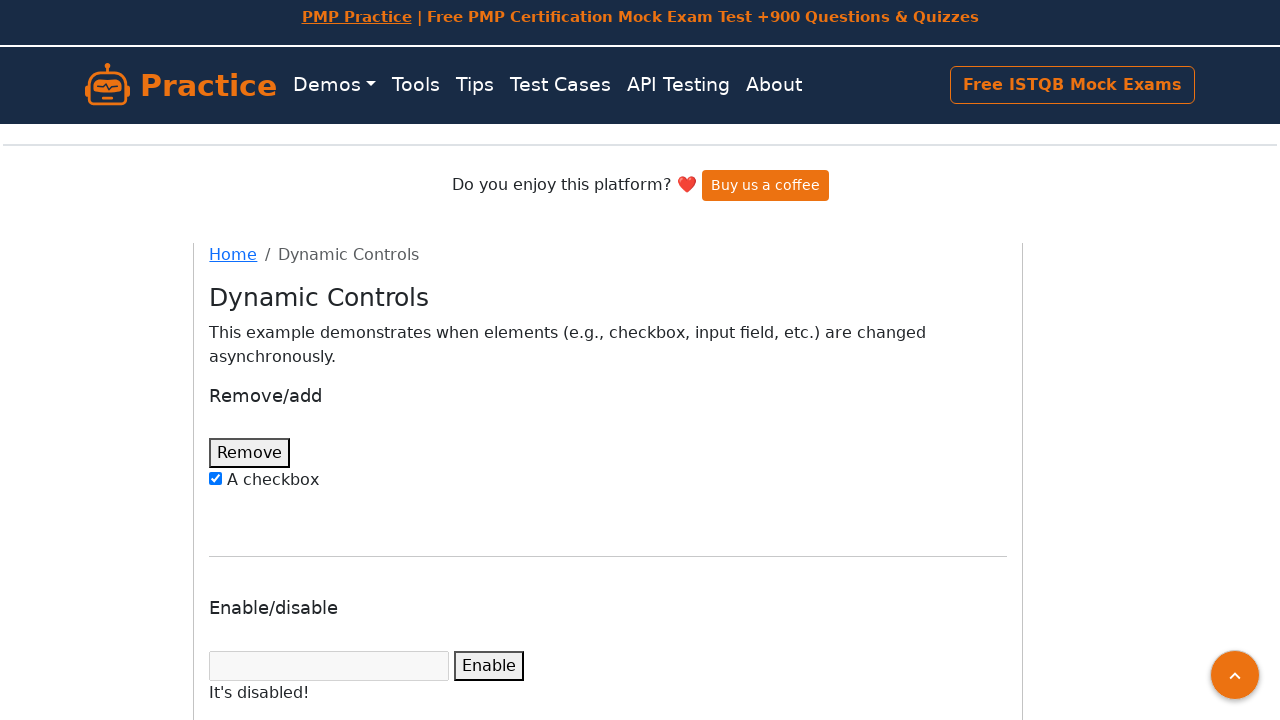

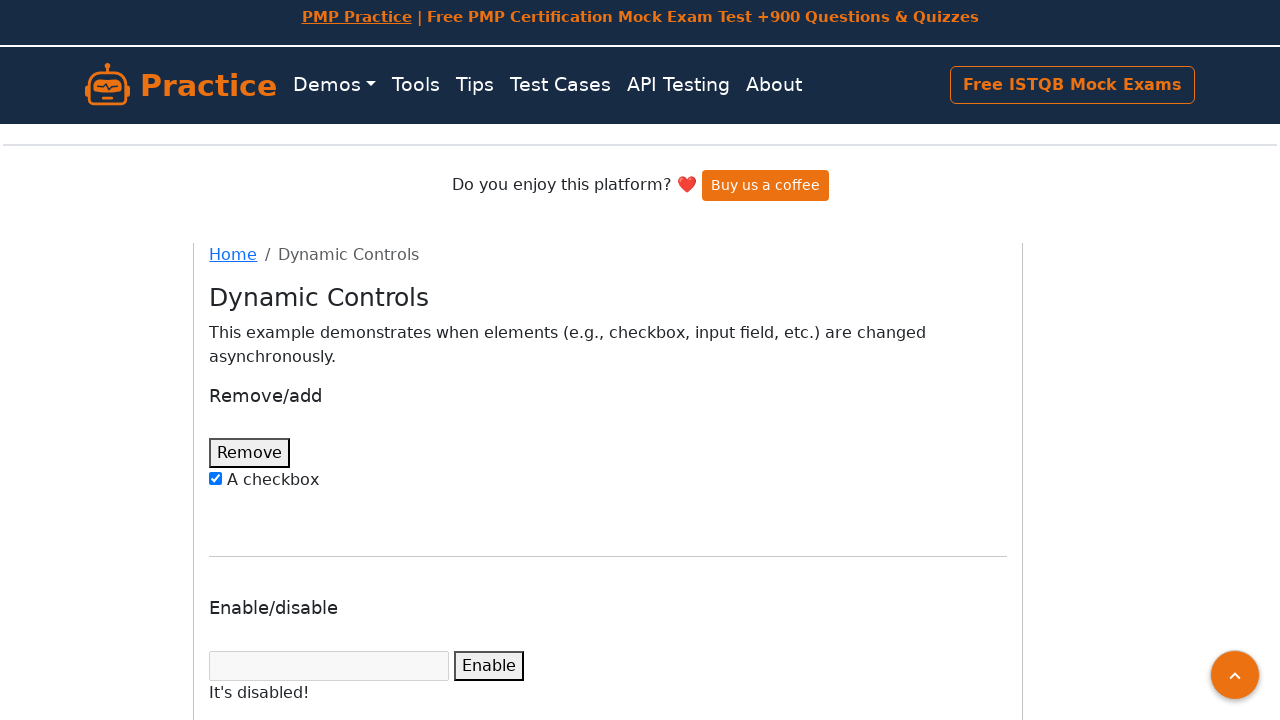